Tests dynamic loading functionality by clicking a start button and verifying that "Hello World!" text appears after loading completes

Starting URL: https://automationfc.github.io/dynamic-loading/

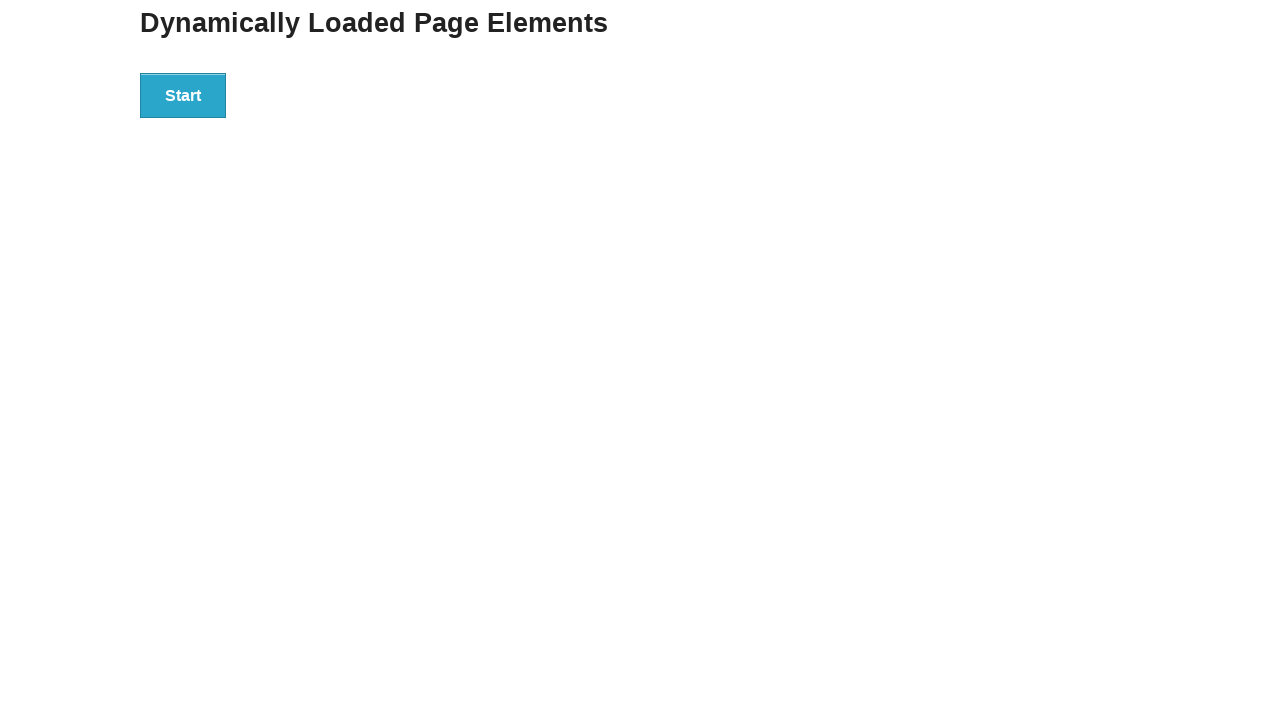

Clicked start button to trigger dynamic loading at (183, 95) on div#start>button
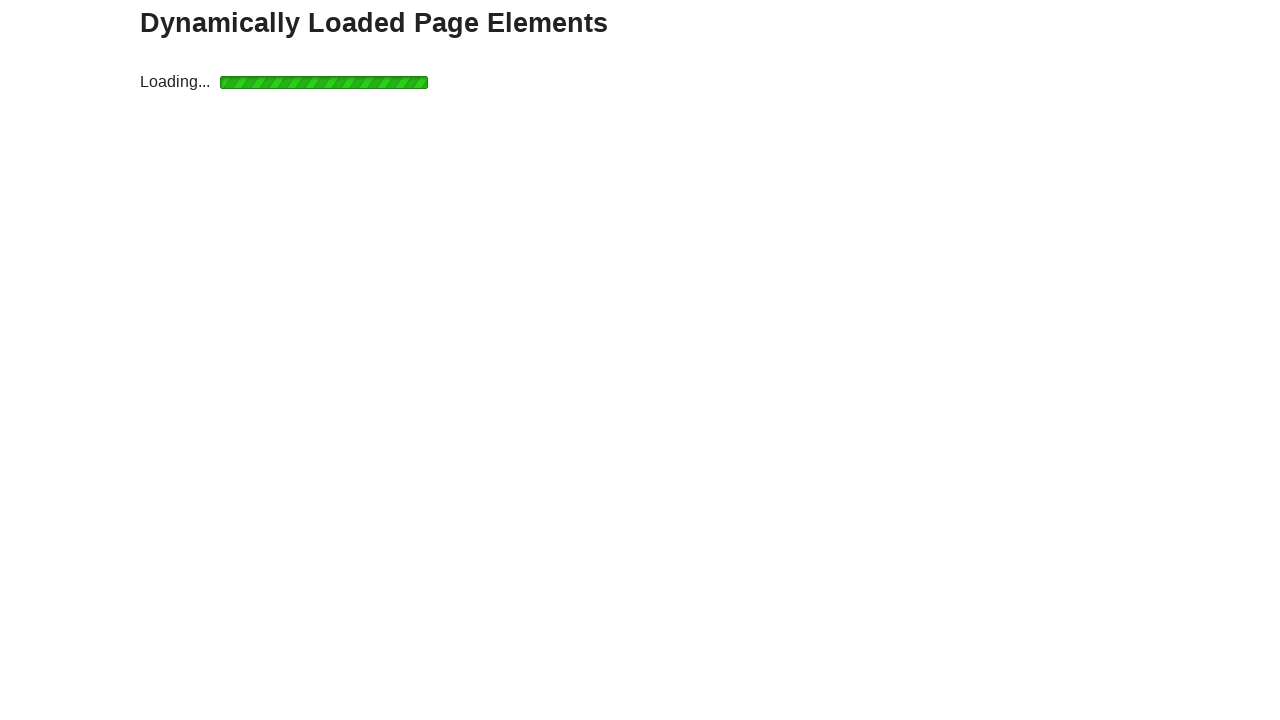

Waited for 'Hello World!' text to appear after loading completes
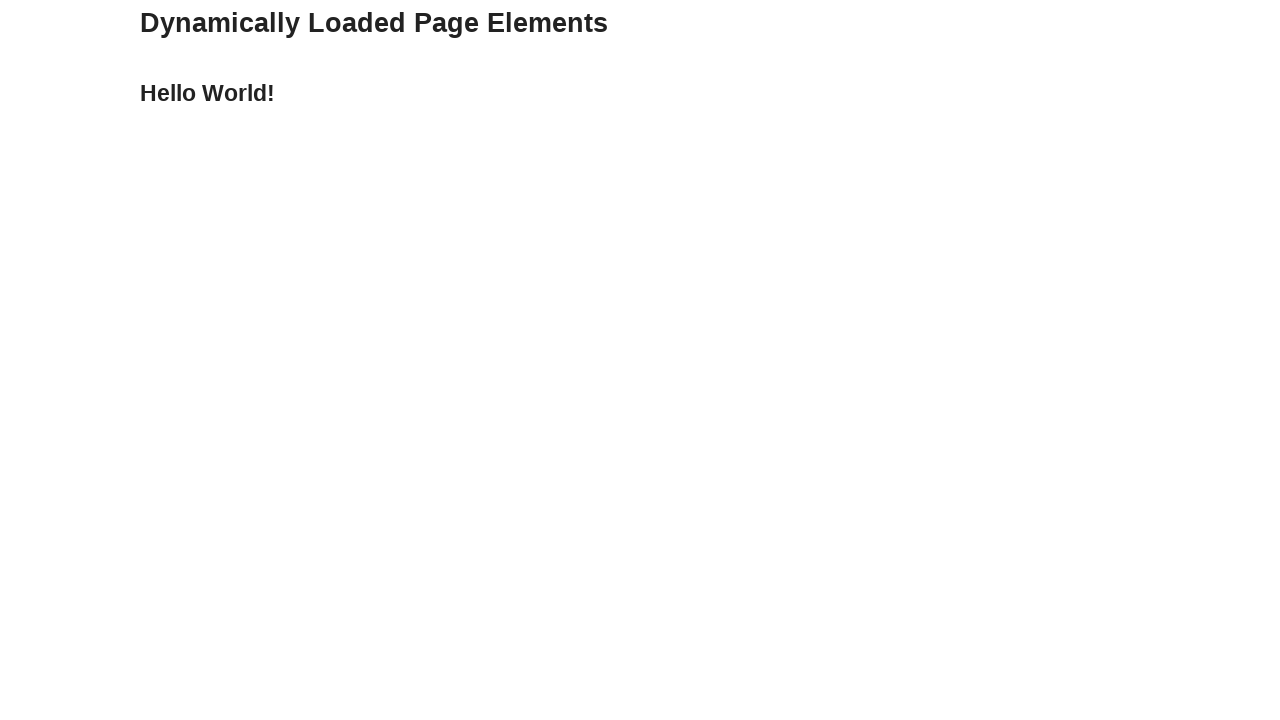

Retrieved welcome text: 'Hello World!'
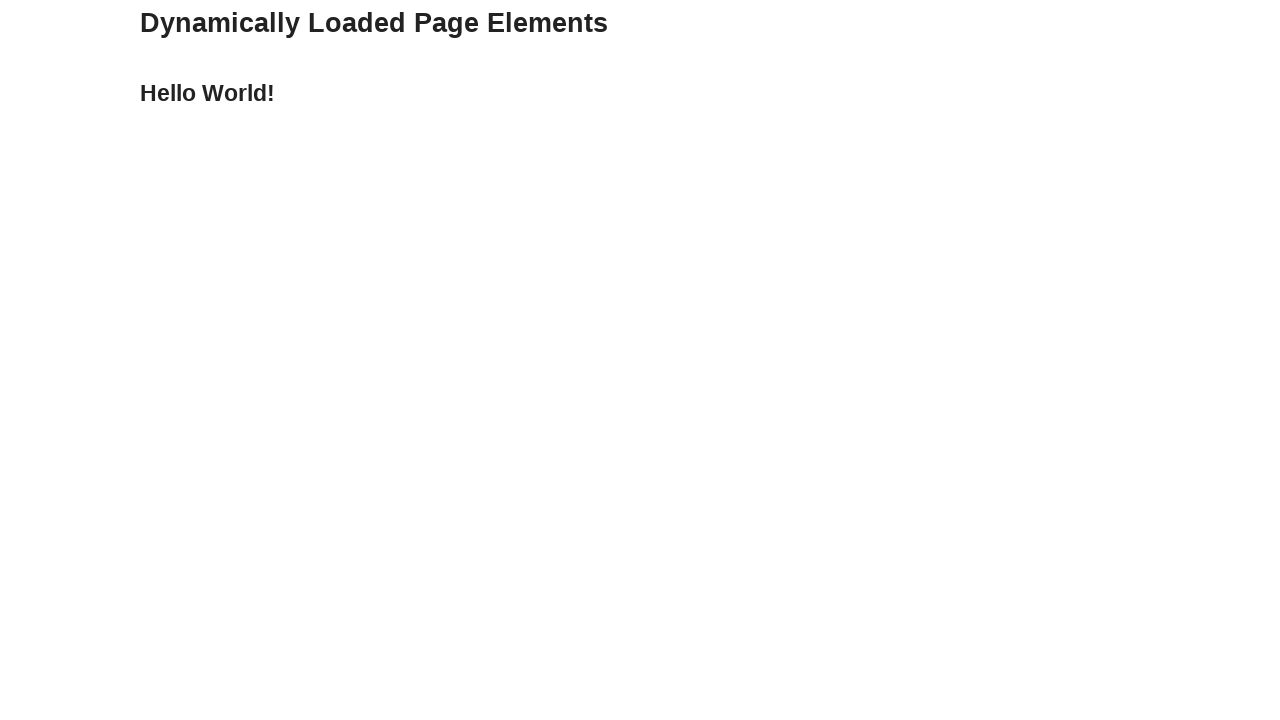

Verified that welcome text equals 'Hello World!'
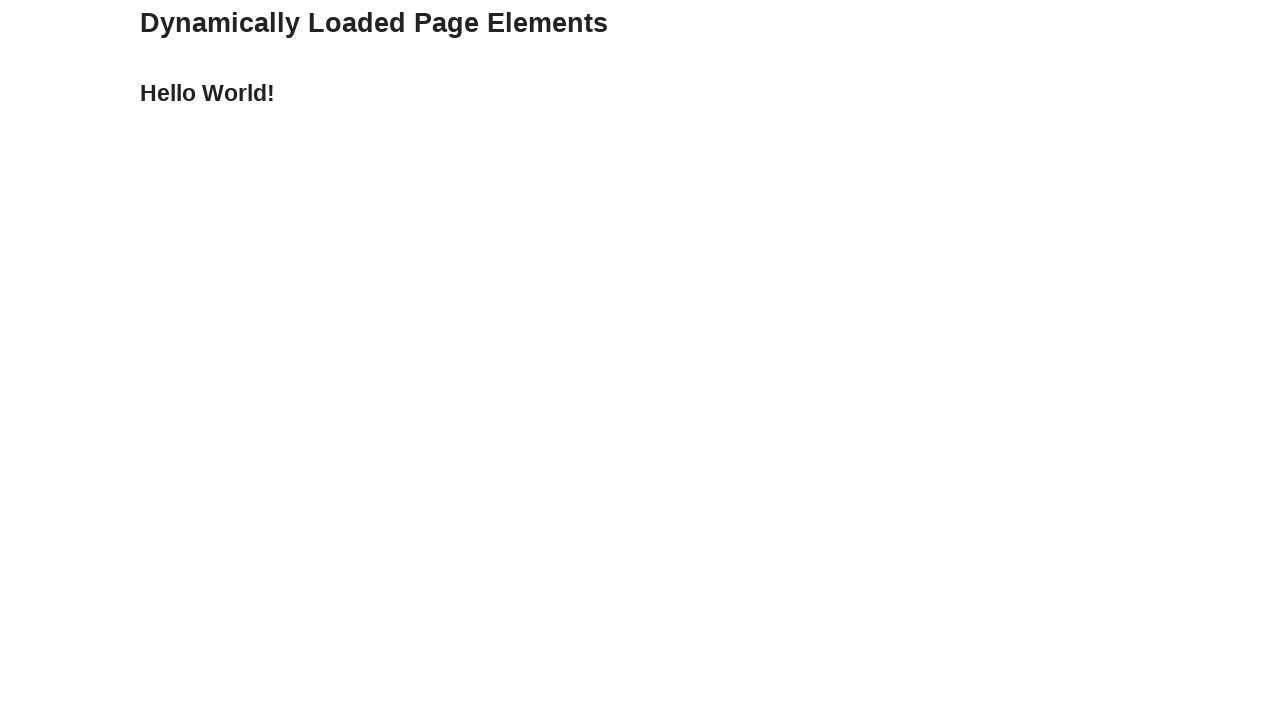

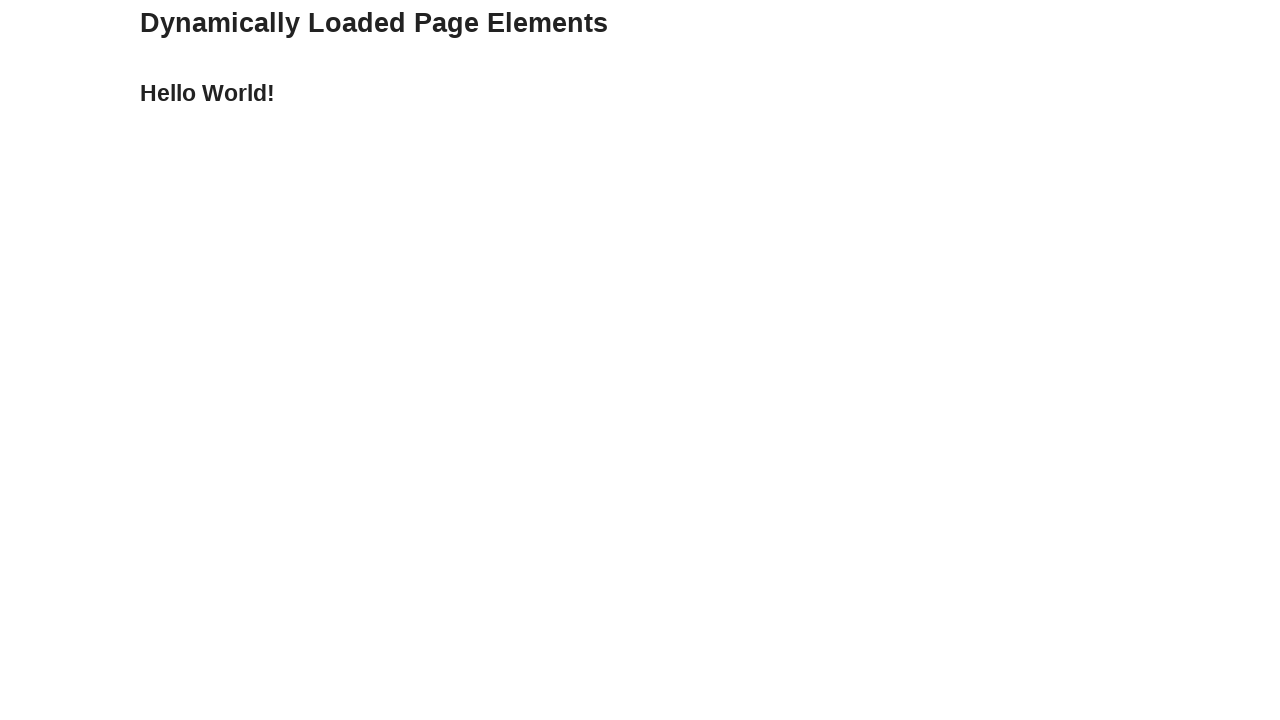